Tests jQuery context menu by right-clicking a button, selecting the edit option from the context menu, and accepting the alert

Starting URL: https://swisnl.github.io/jQuery-contextMenu/demo/accesskeys.html

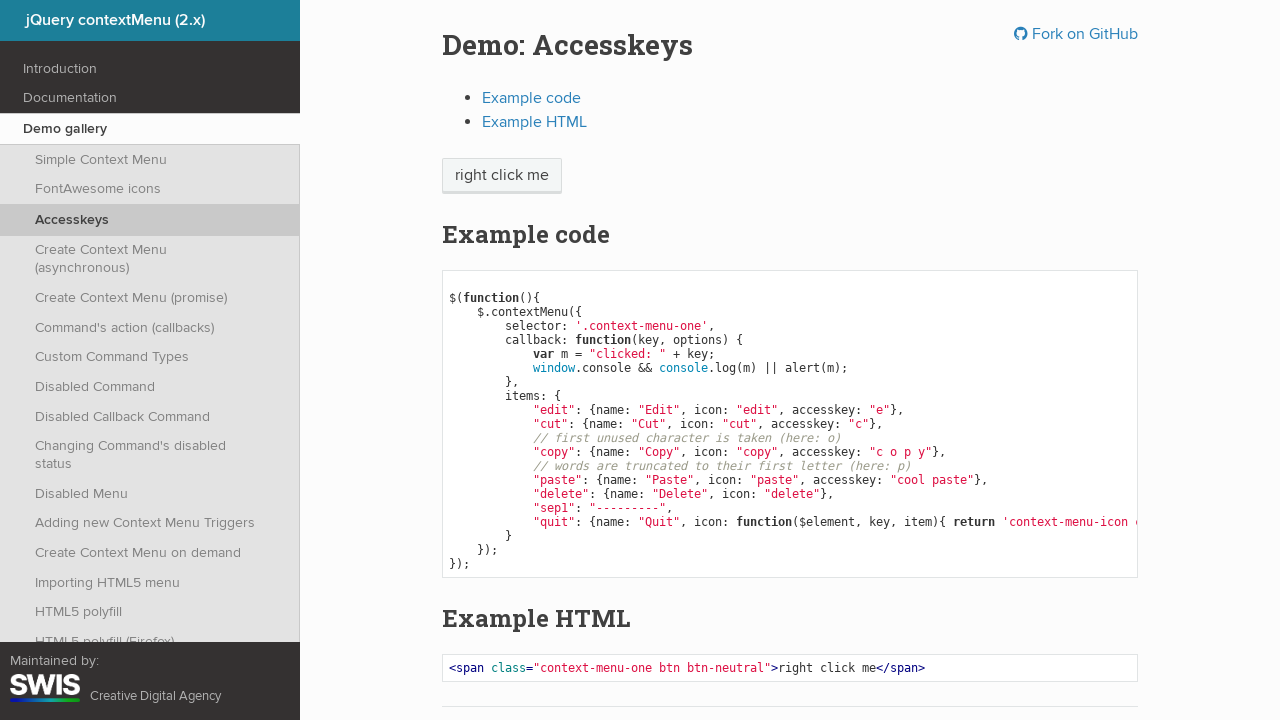

Set up dialog handler to accept alerts
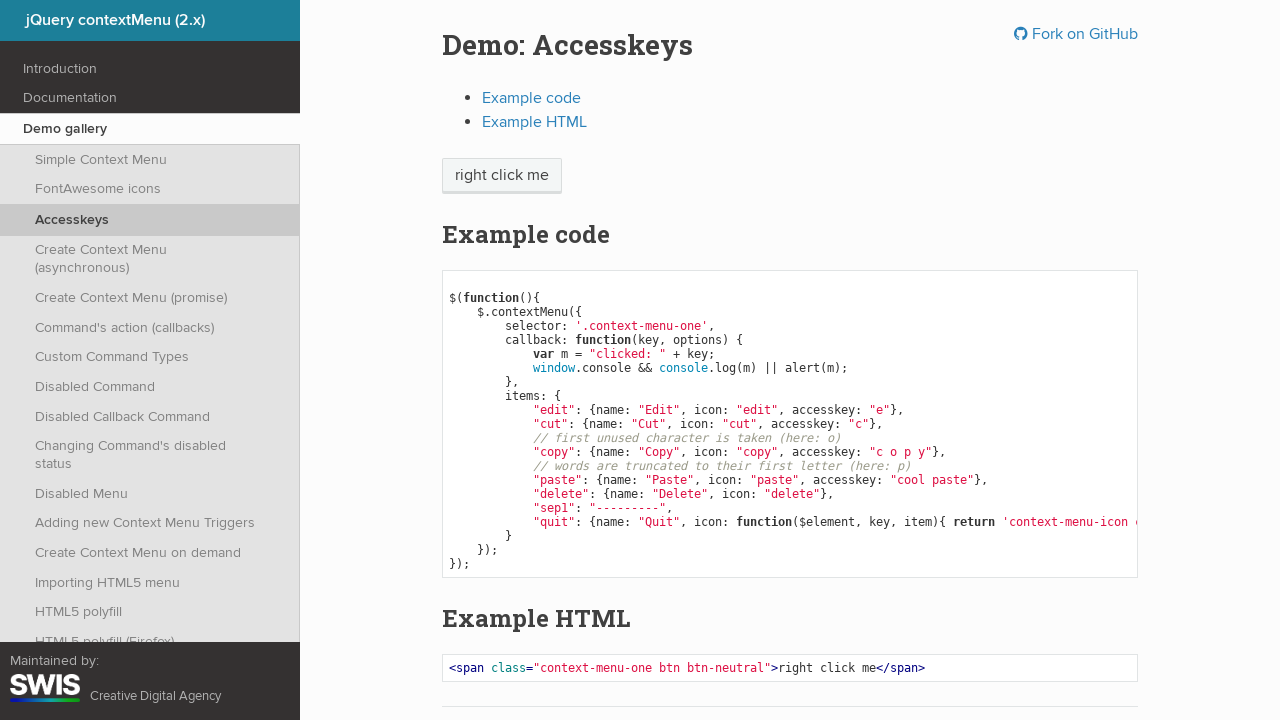

Right-clicked on context menu button at (502, 176) on span.context-menu-one.btn.btn-neutral
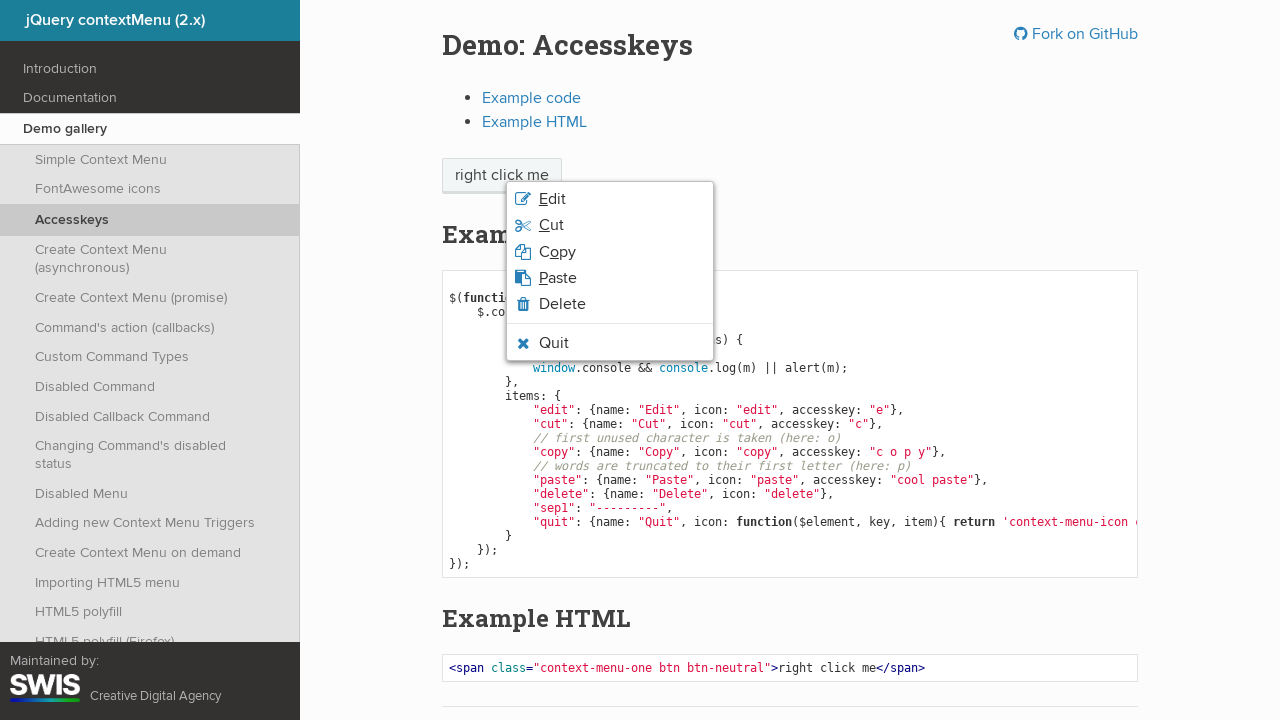

Clicked edit option from context menu and accepted alert at (610, 199) on li.context-menu-item.context-menu-icon.context-menu-icon-edit
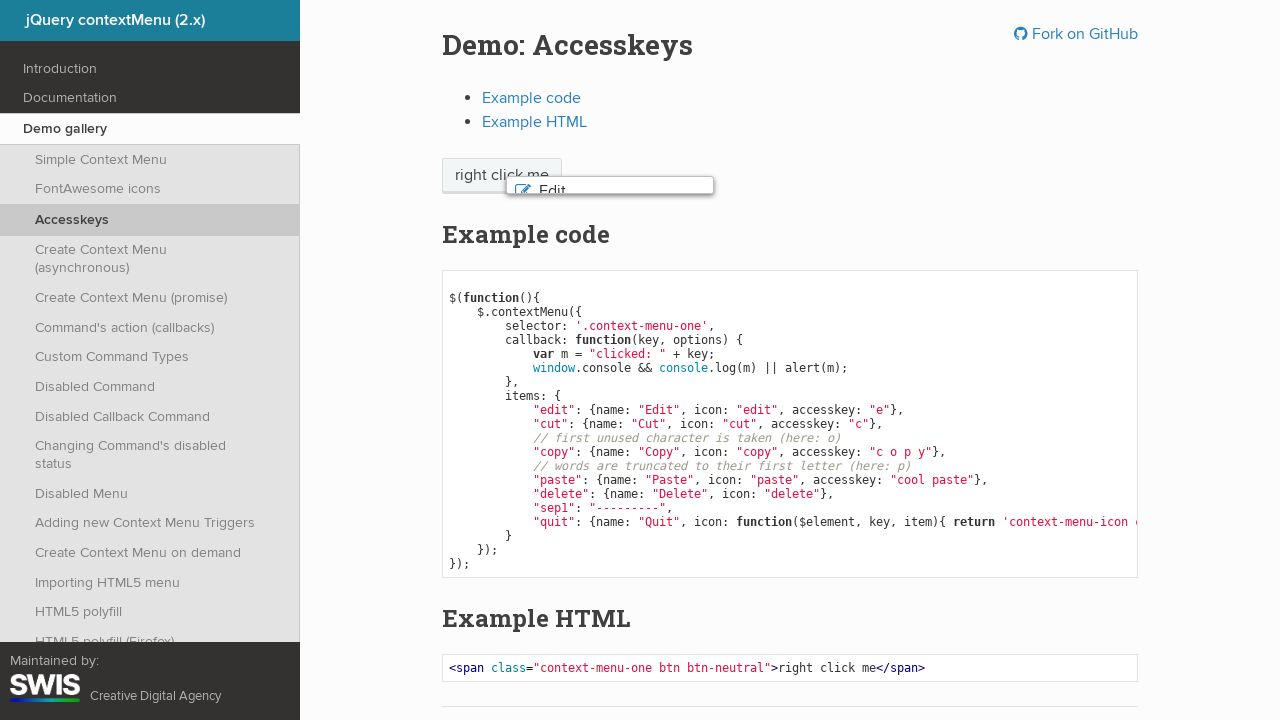

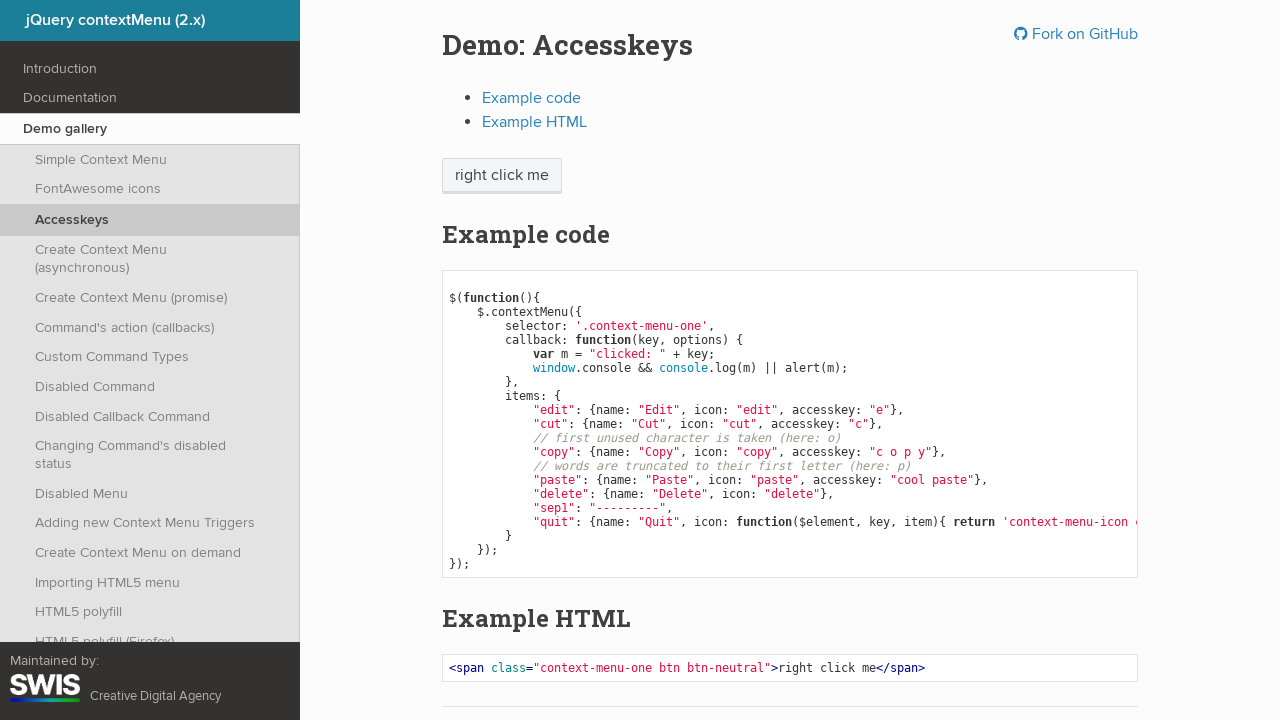